Tests a number input field by entering a value, clearing it, and entering a different value to verify input functionality works correctly.

Starting URL: http://the-internet.herokuapp.com/inputs

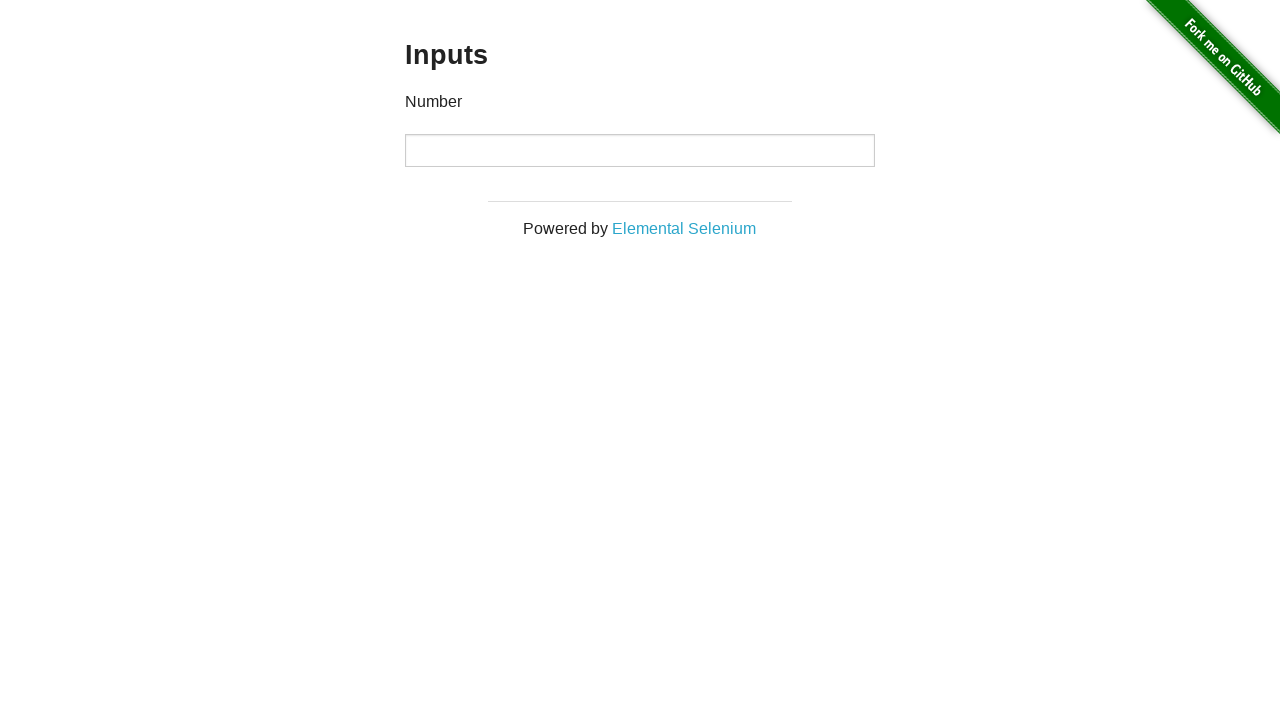

Filled number input field with value '1000' on input[type="number"]
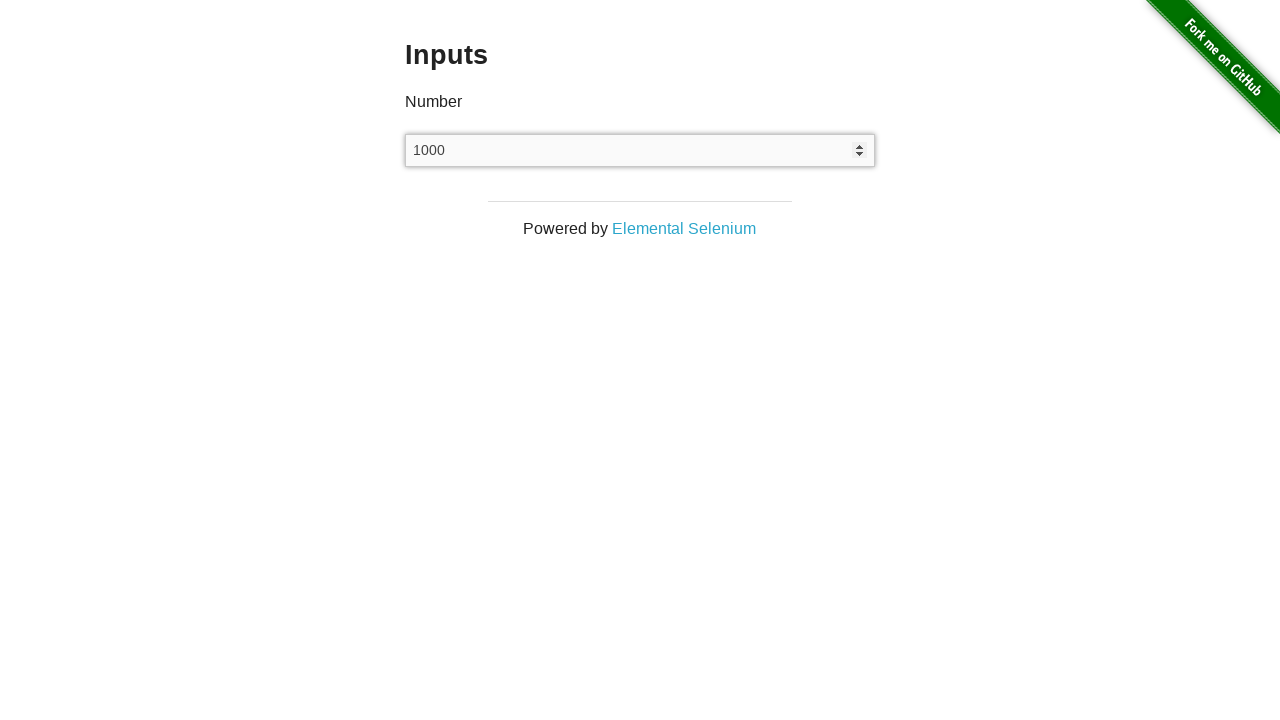

Waited 500ms to observe the entered value
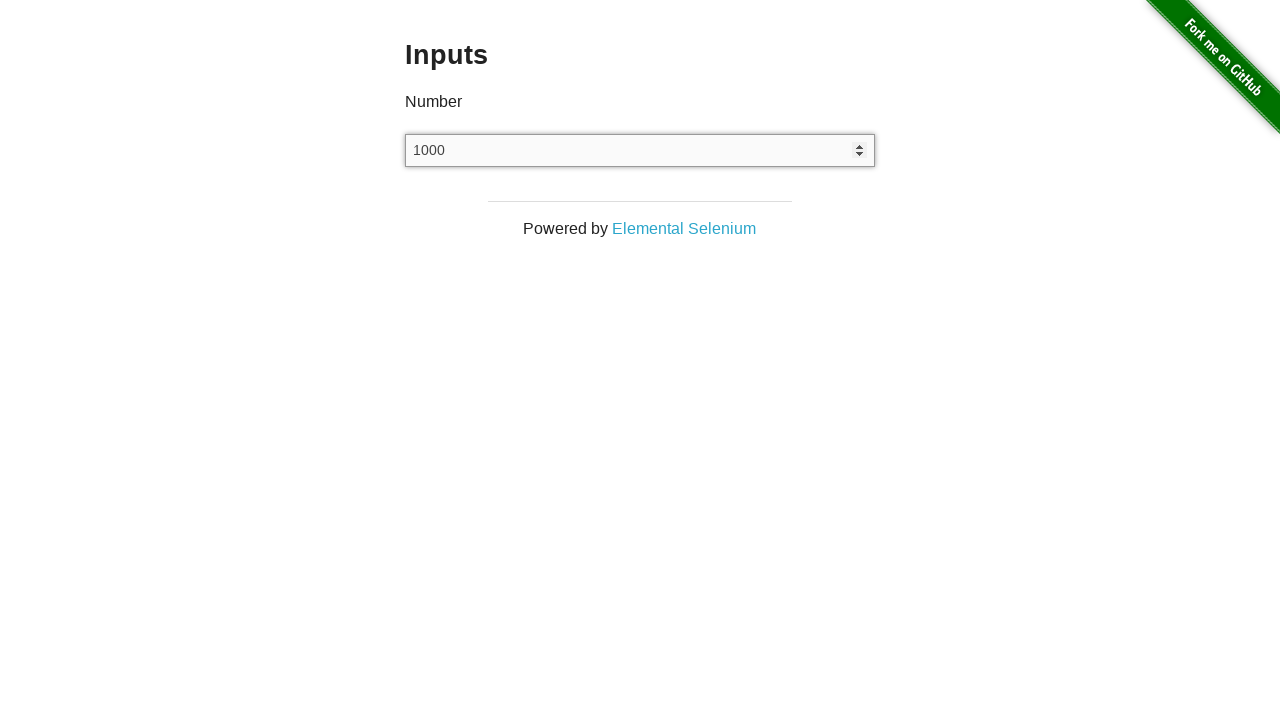

Cleared the number input field on input[type="number"]
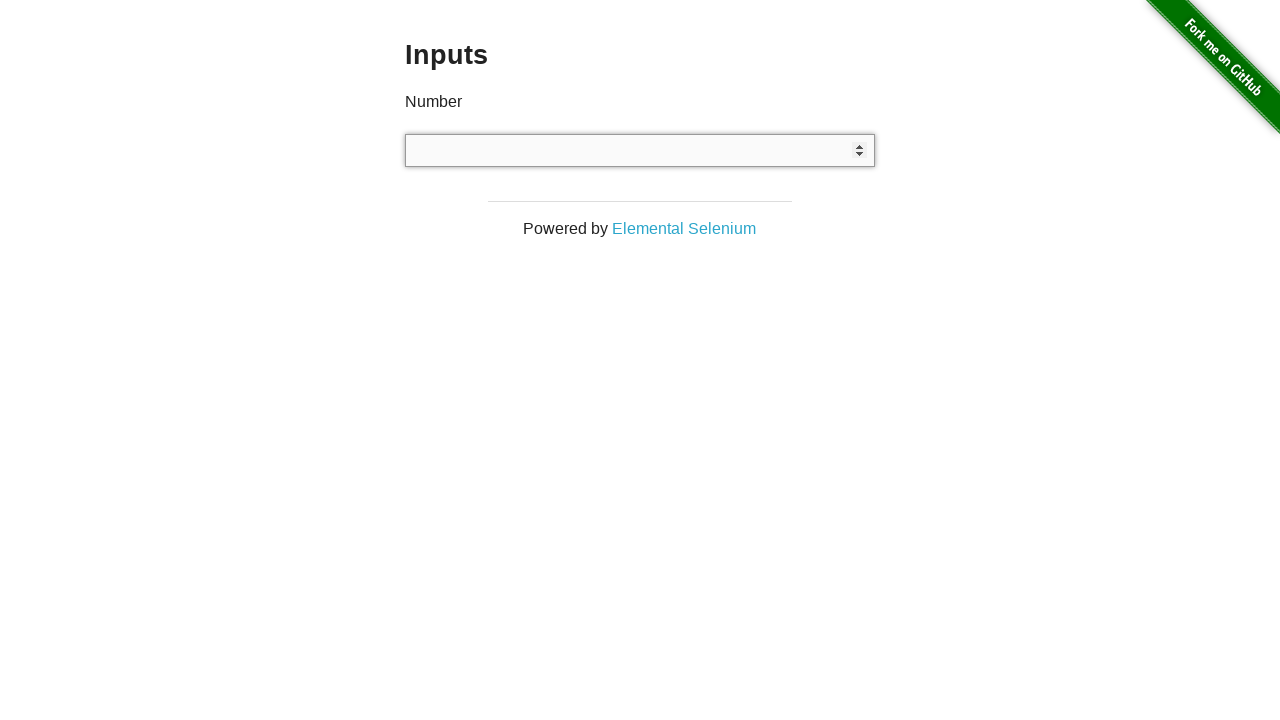

Filled number input field with new value '999' on input[type="number"]
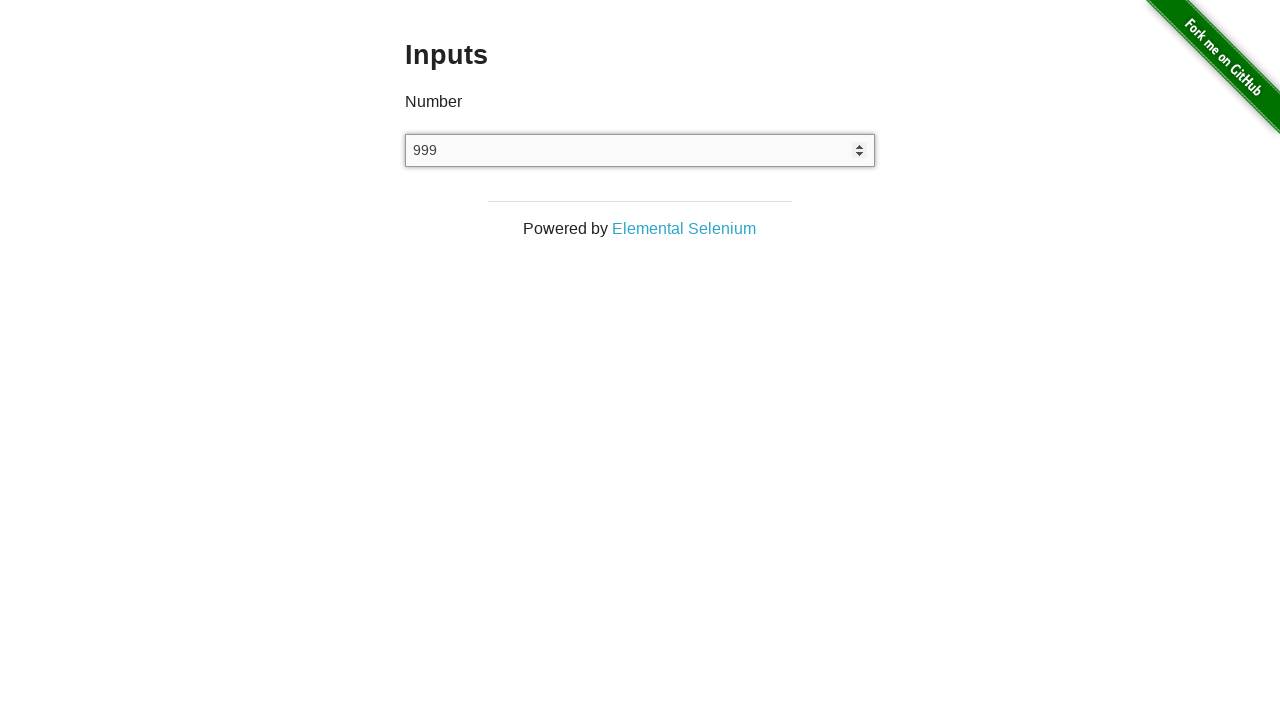

Verified number input field is still present and ready
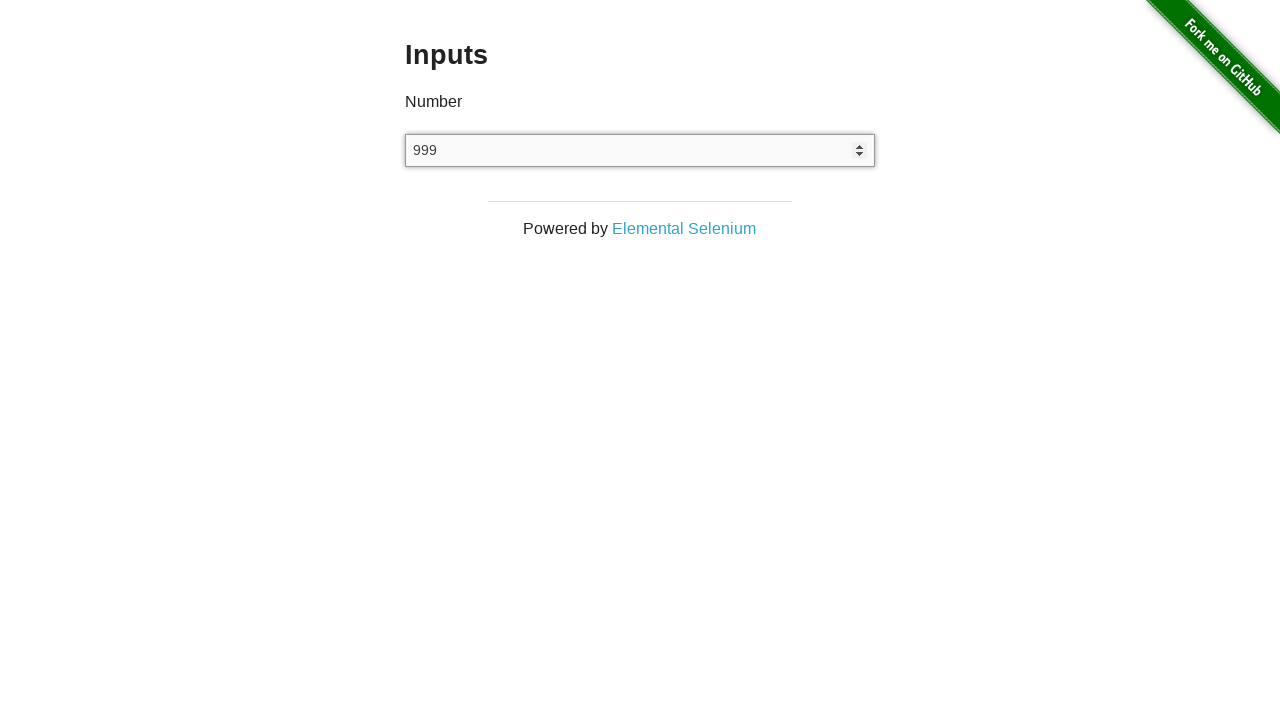

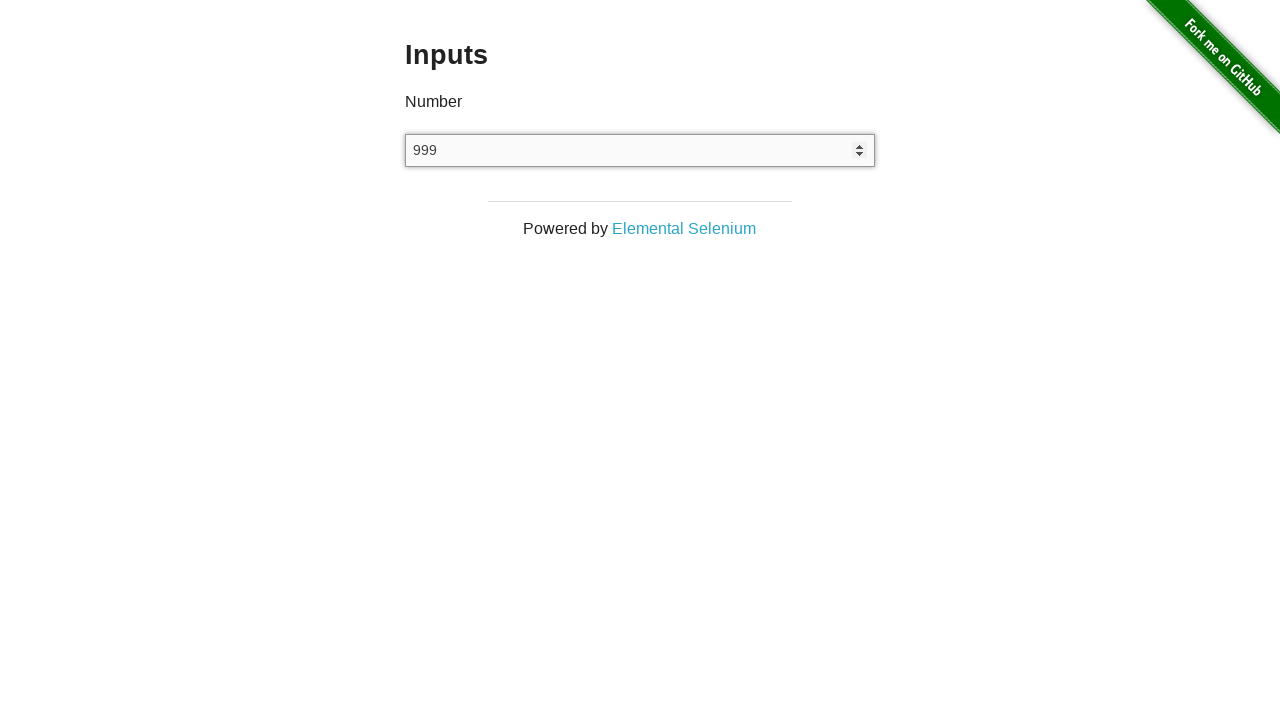